Navigates to Saucedemo website and performs various window management operations like maximize, minimize, and fullscreen

Starting URL: https://www.saucedemo.com/

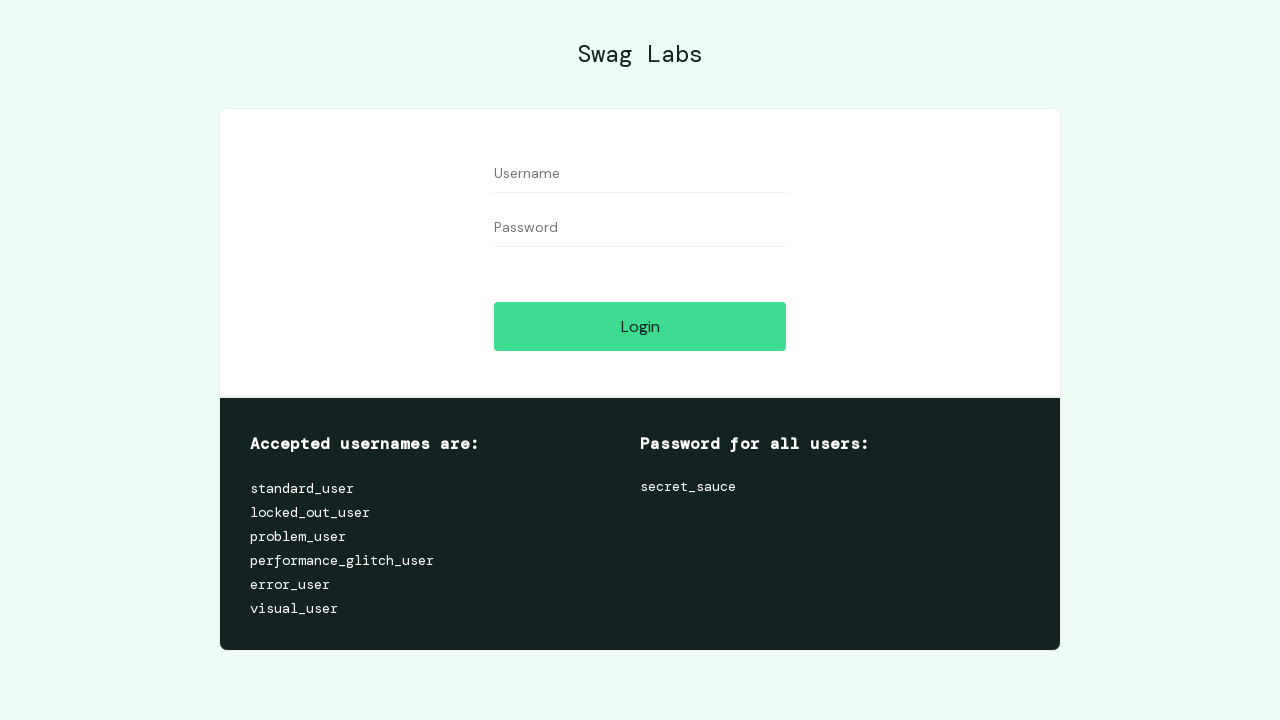

Navigated to Saucedemo website
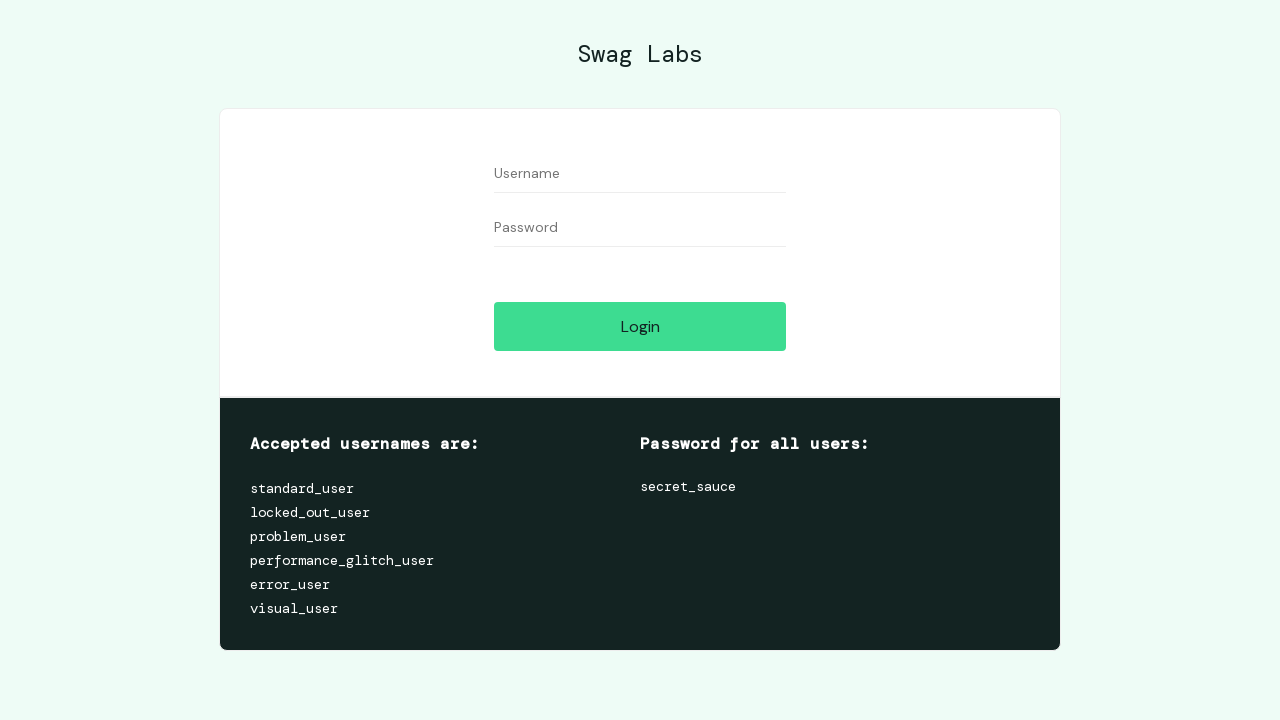

Maximized window to 1920x1080 viewport
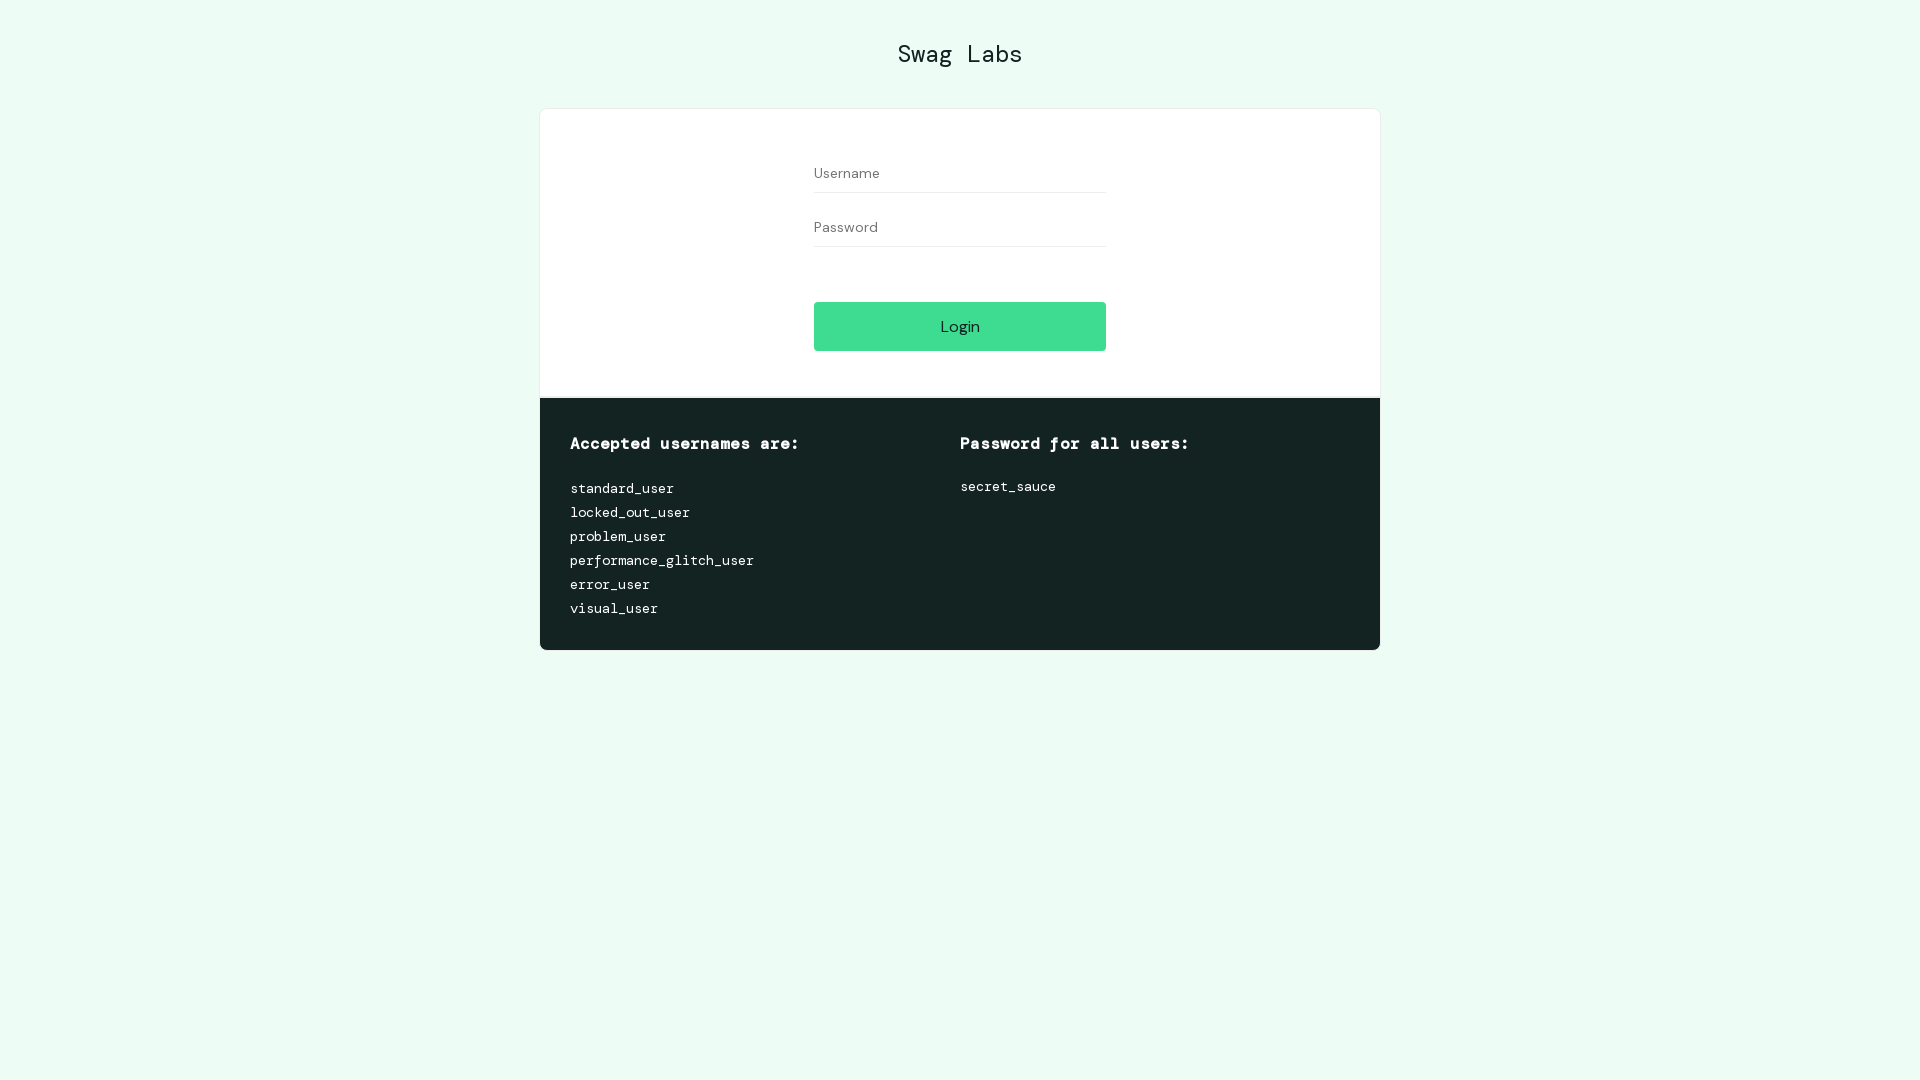

Retrieved viewport size: {'width': 1920, 'height': 1080}
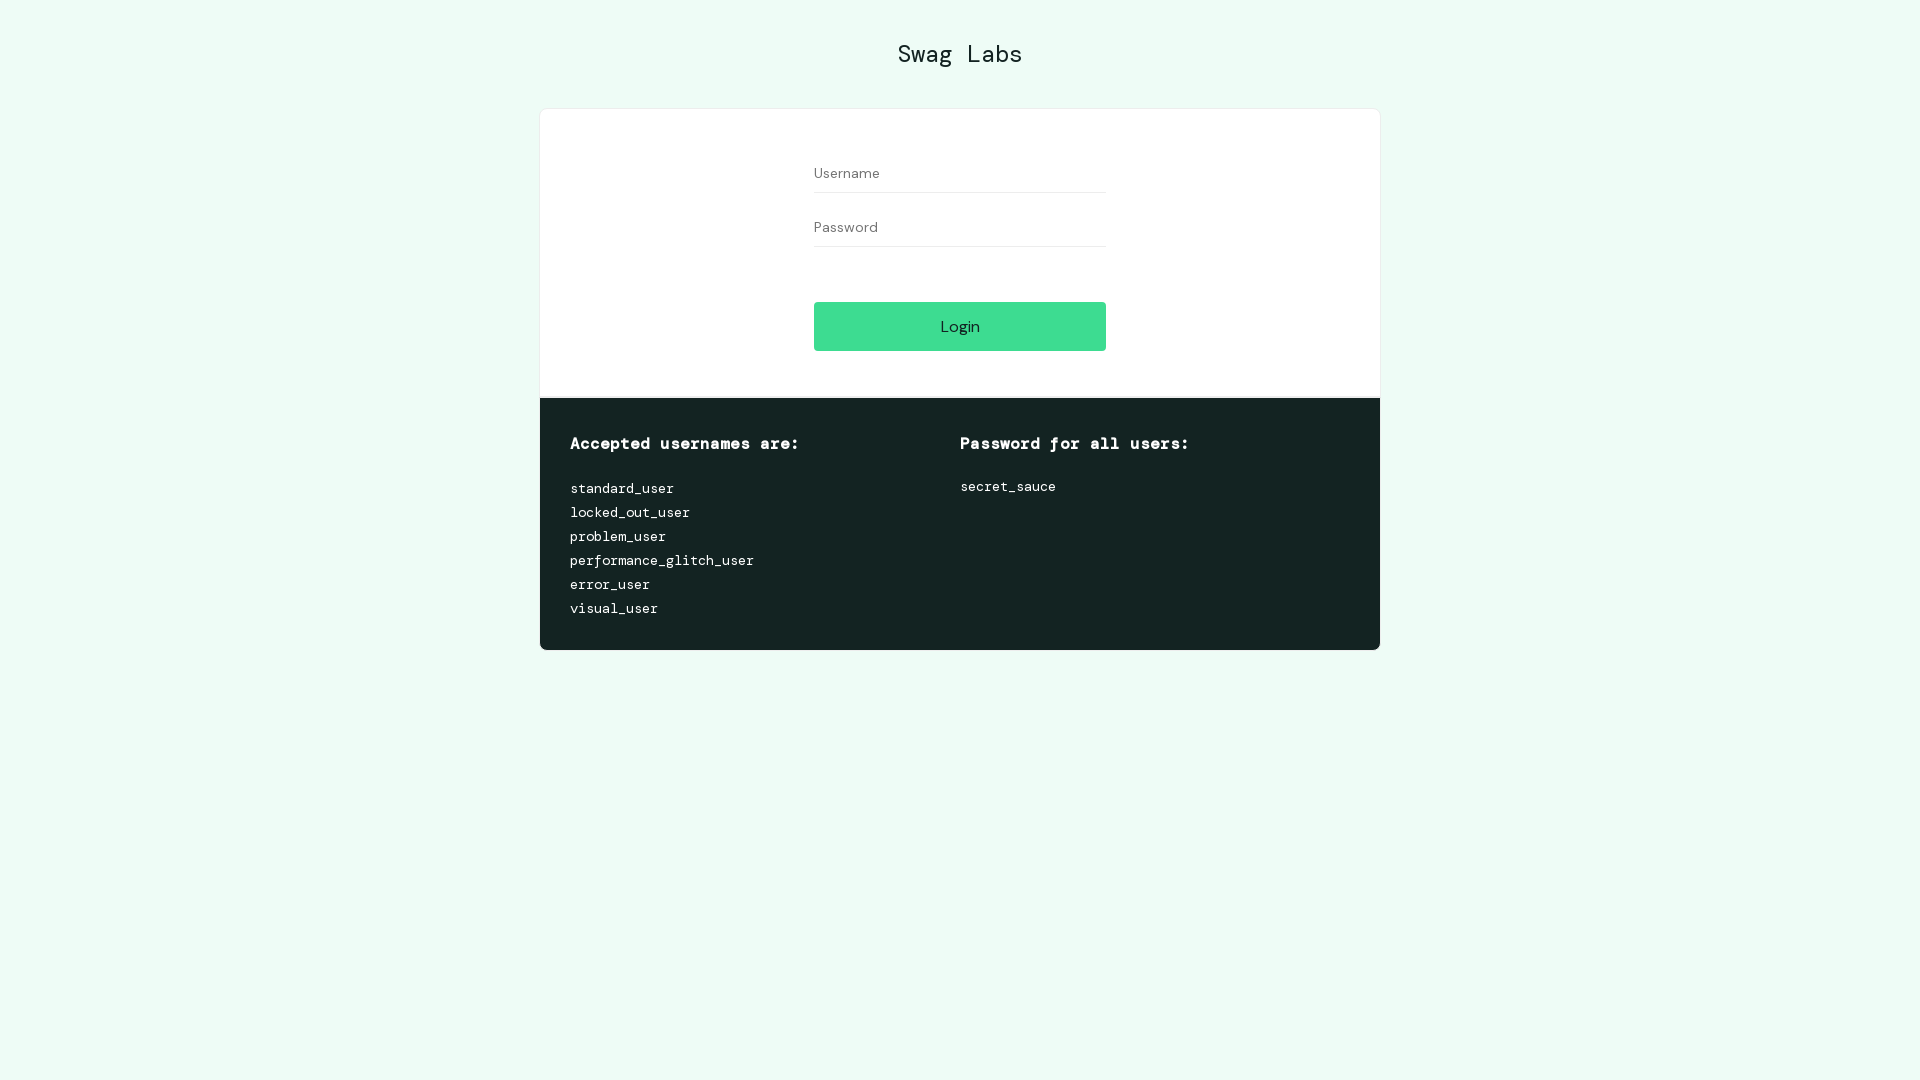

Printed viewport size to console: {'width': 1920, 'height': 1080}
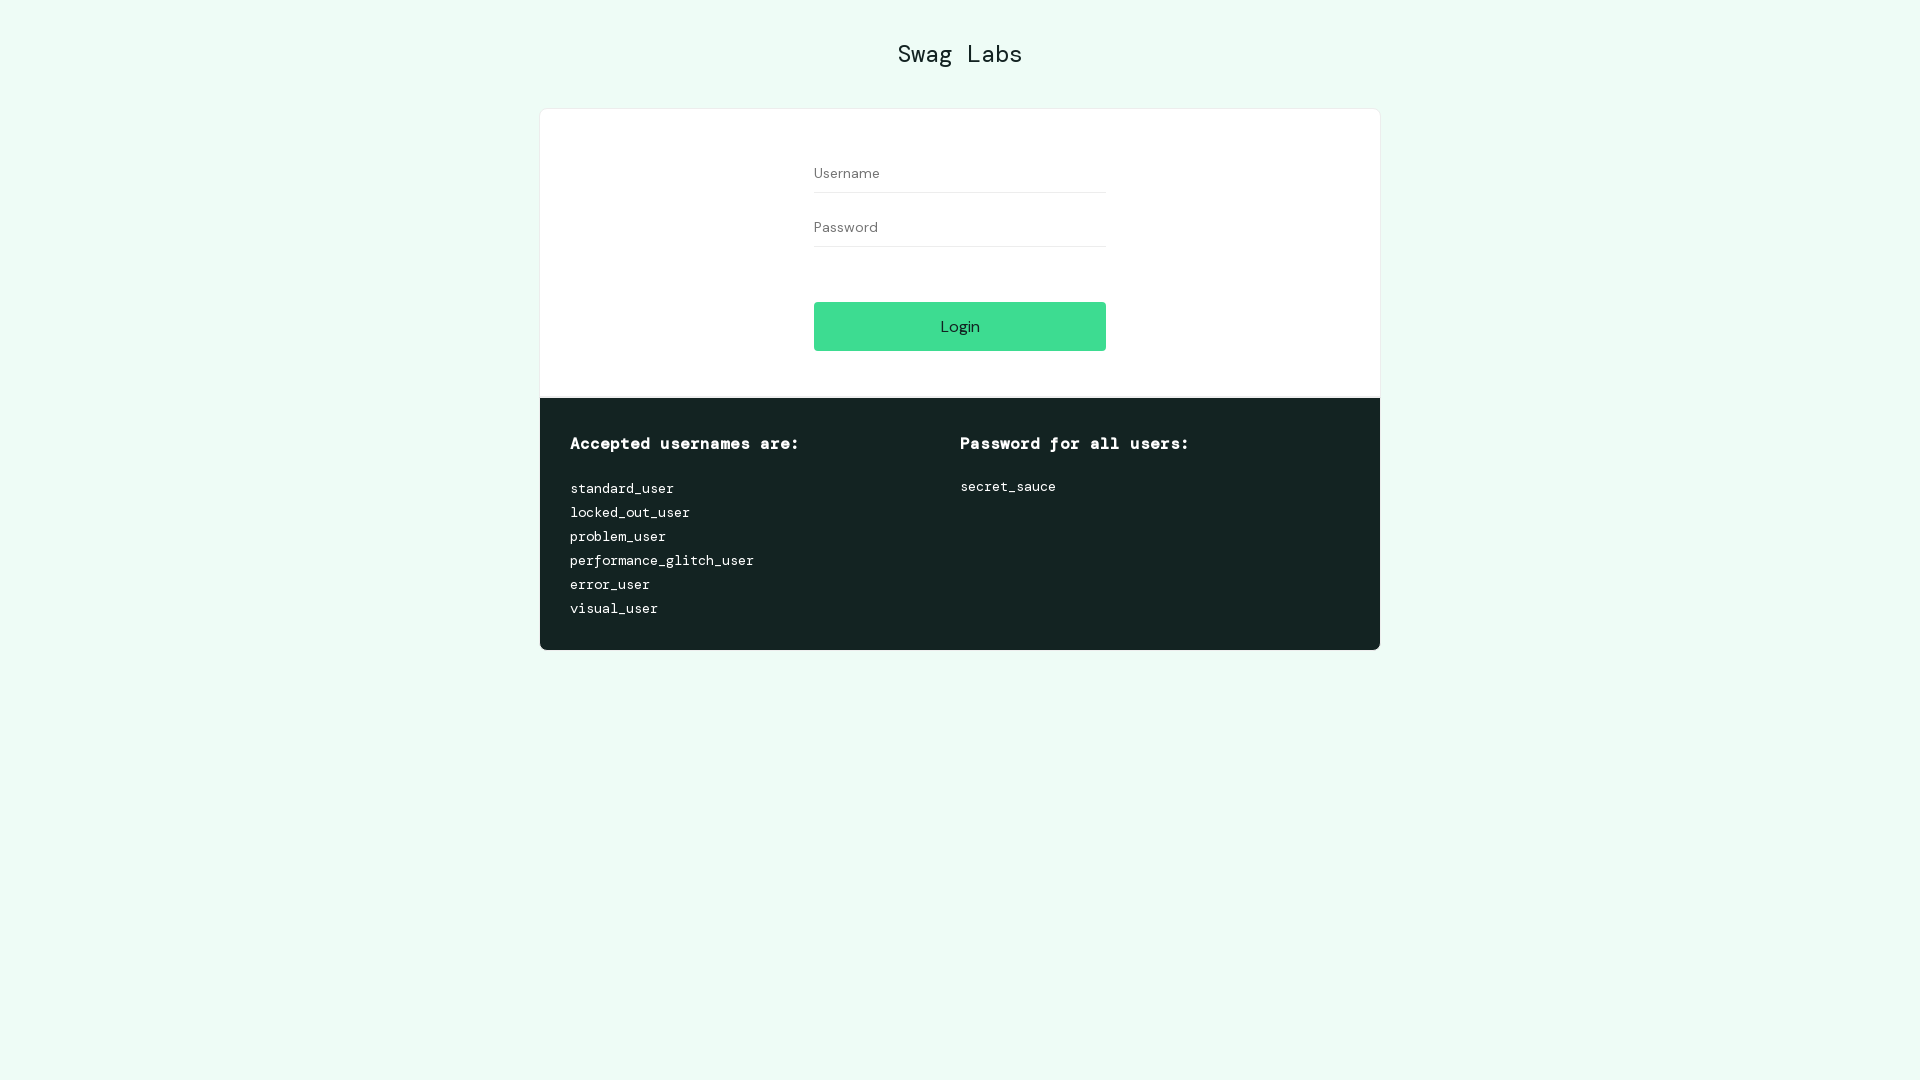

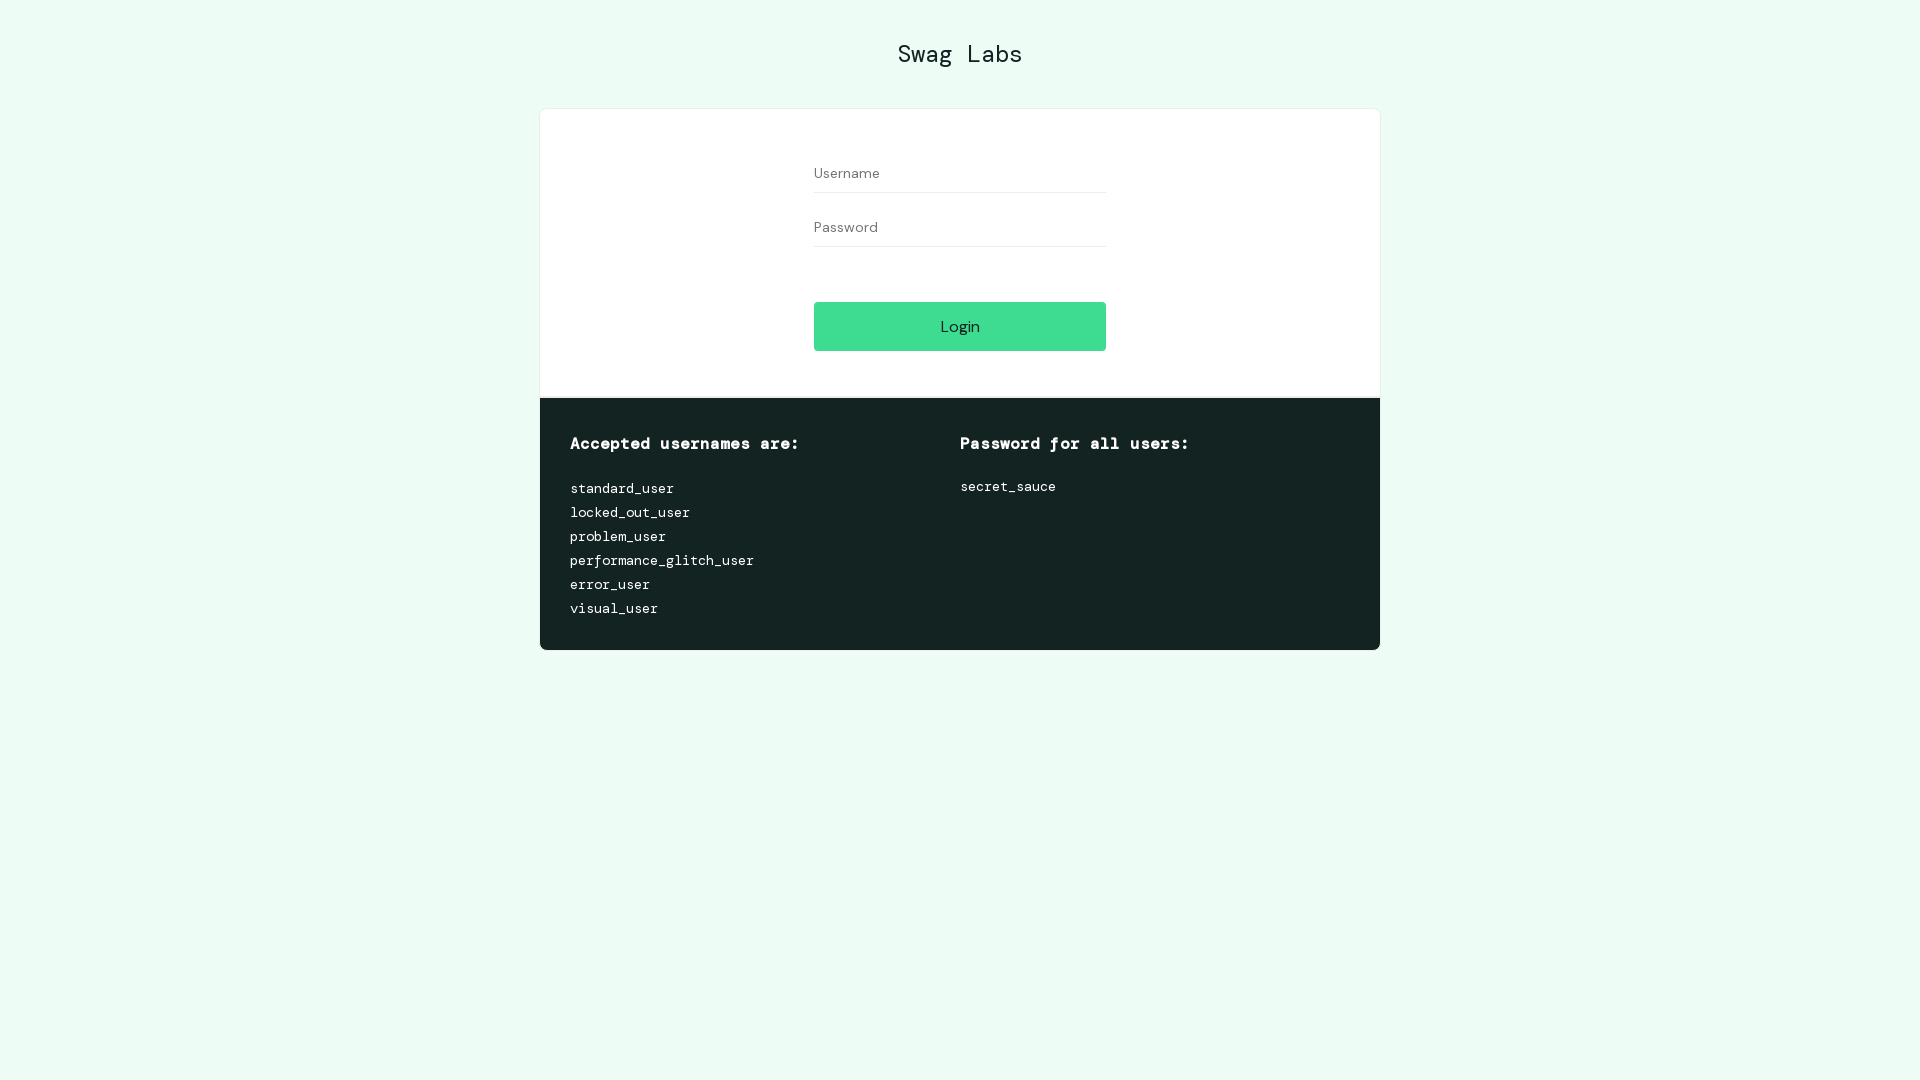